Tests scroll functionality by scrolling down to the CYDEO link at the bottom of the page using mouse hover, then scrolling back up using Page Up key presses.

Starting URL: https://practice.cydeo.com/

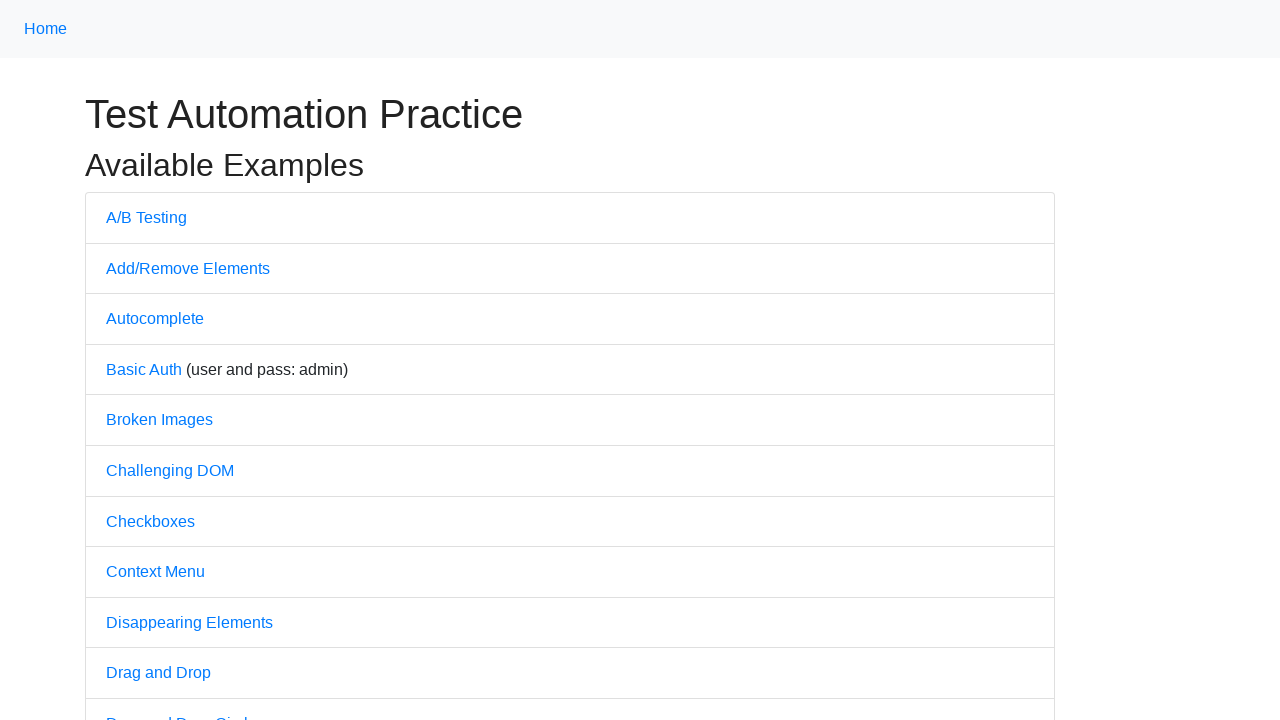

Located CYDEO link element
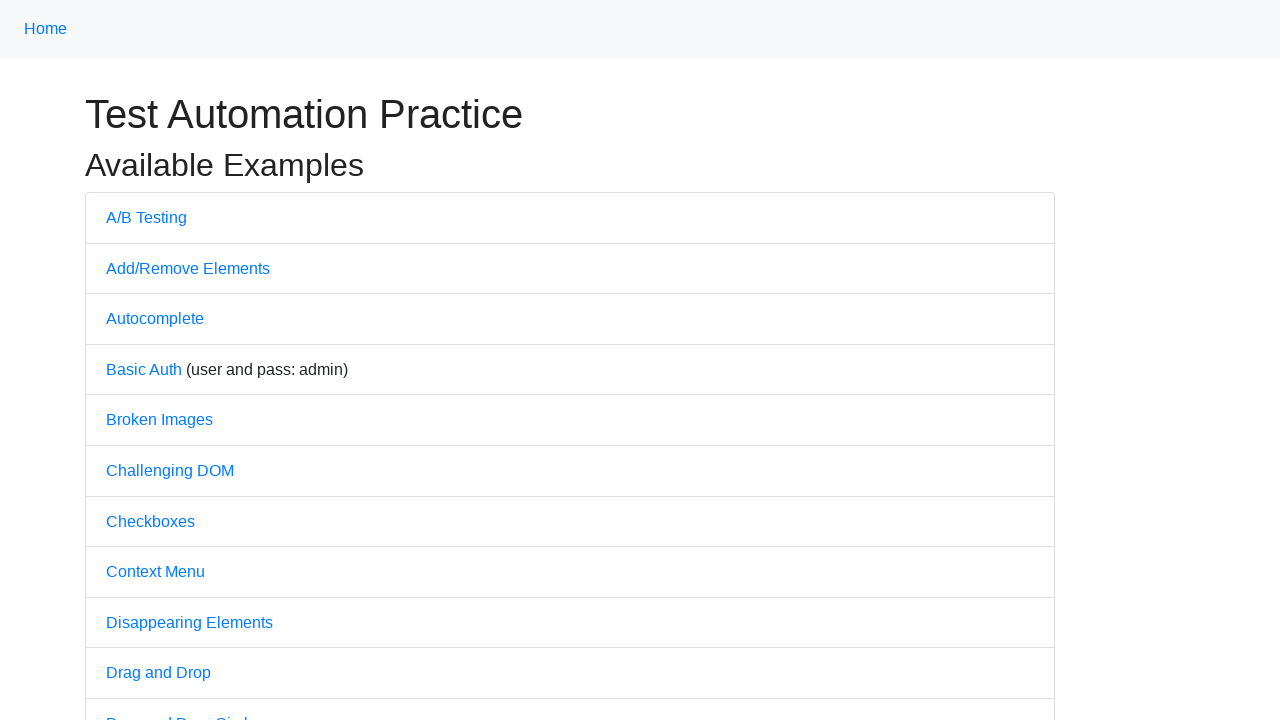

Scrolled down to bring CYDEO link into view
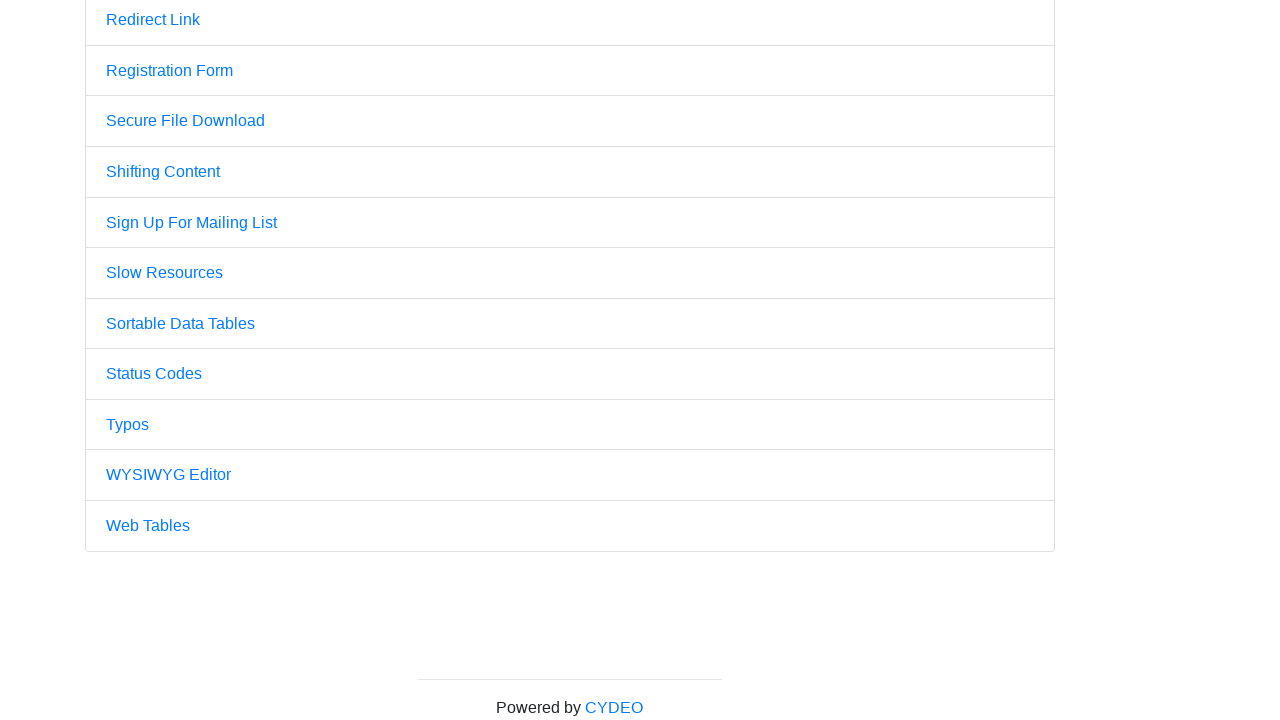

Hovered over CYDEO link at bottom of page at (614, 707) on a:text('CYDEO')
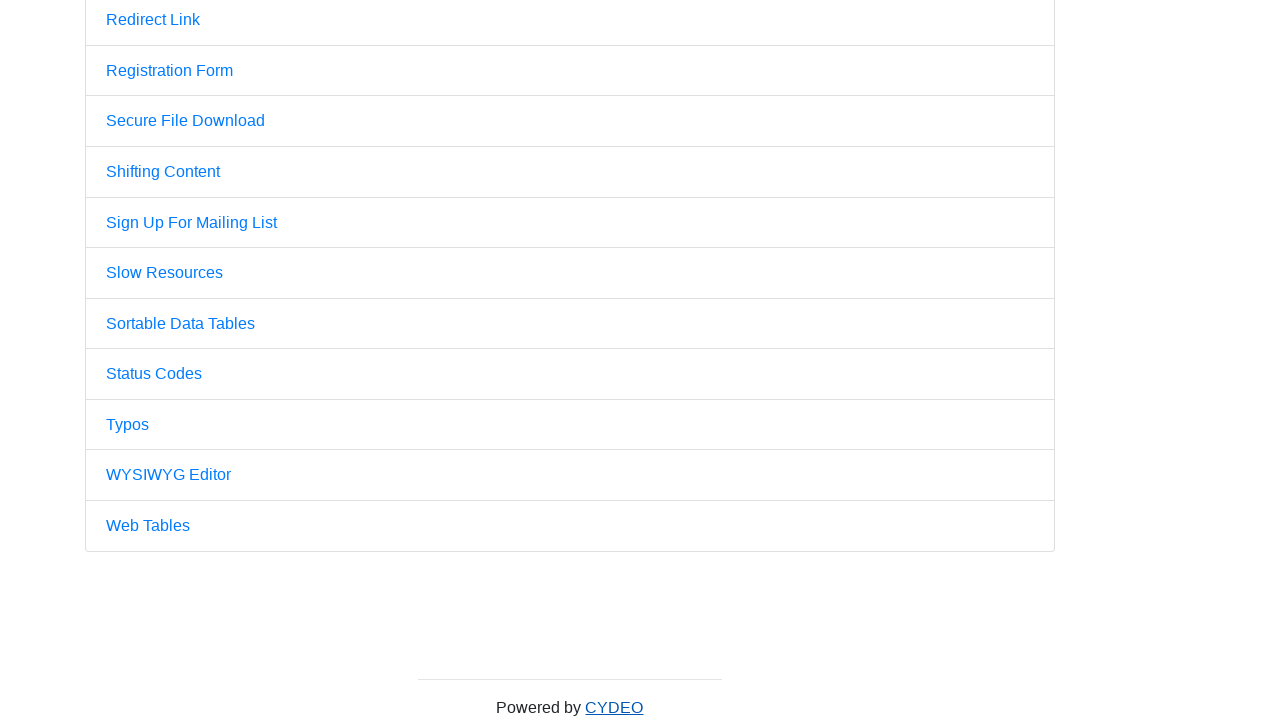

Pressed PageUp key to scroll up
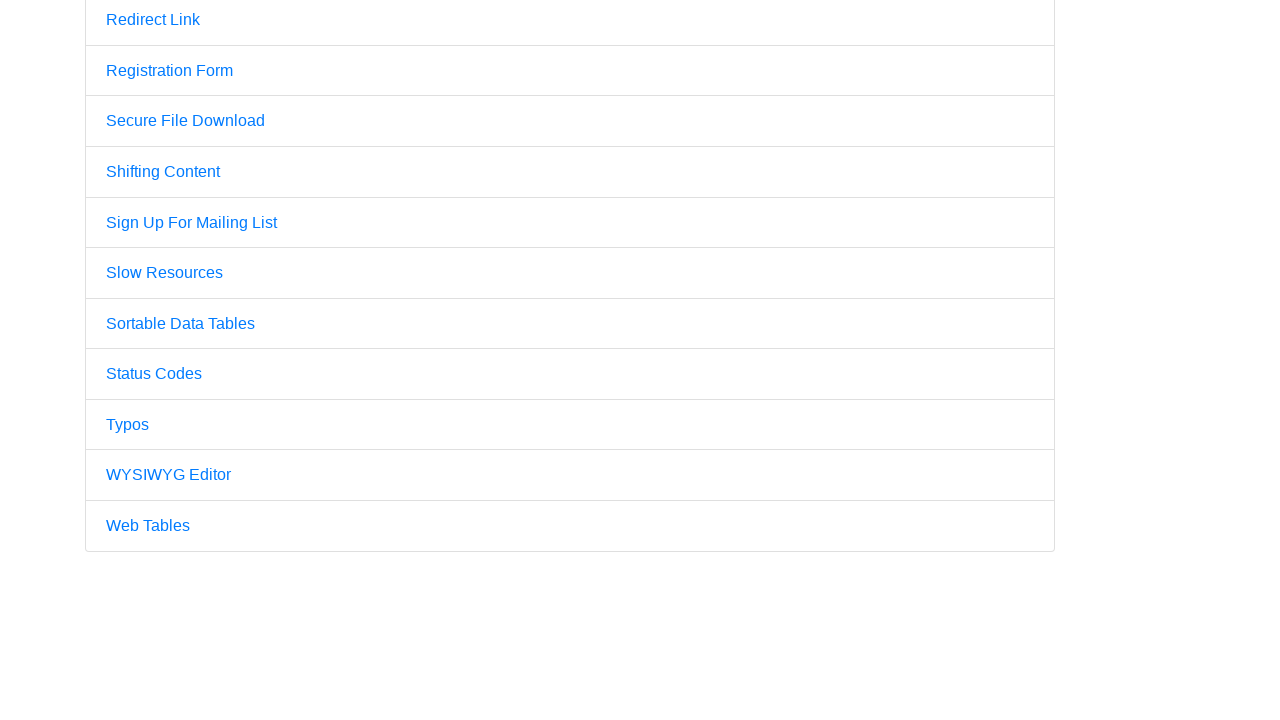

Pressed PageUp key again to scroll up further
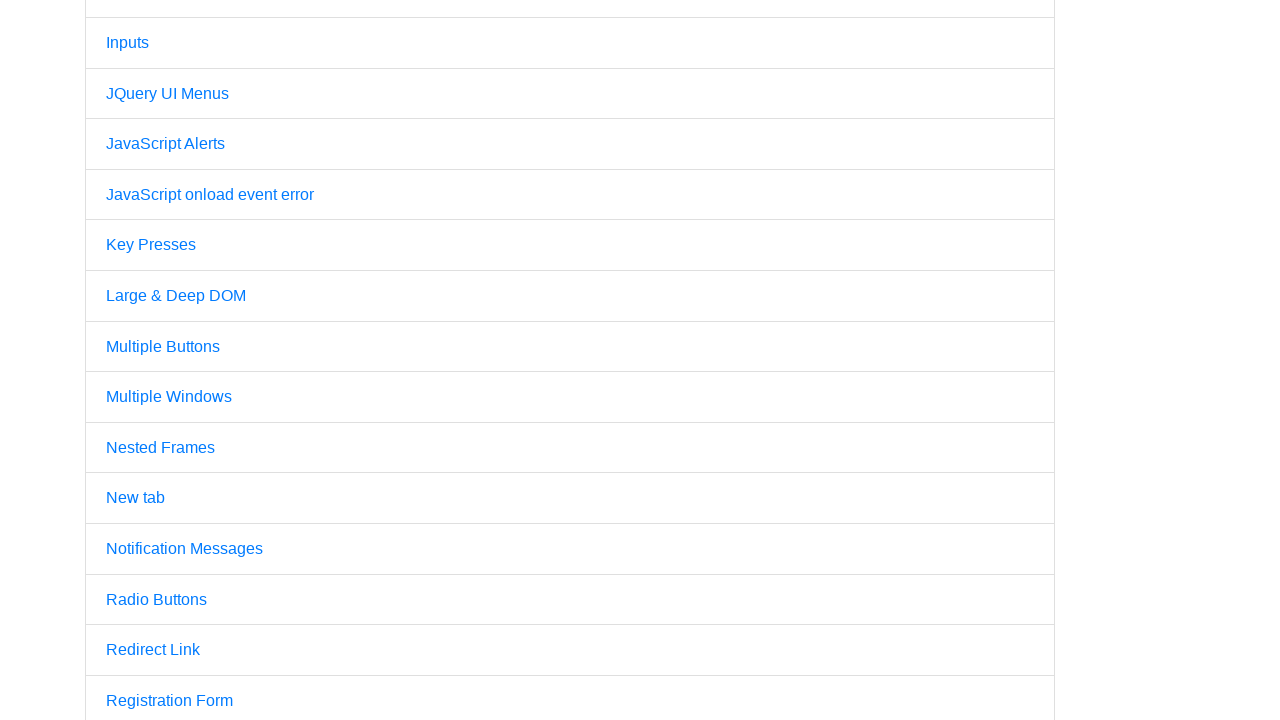

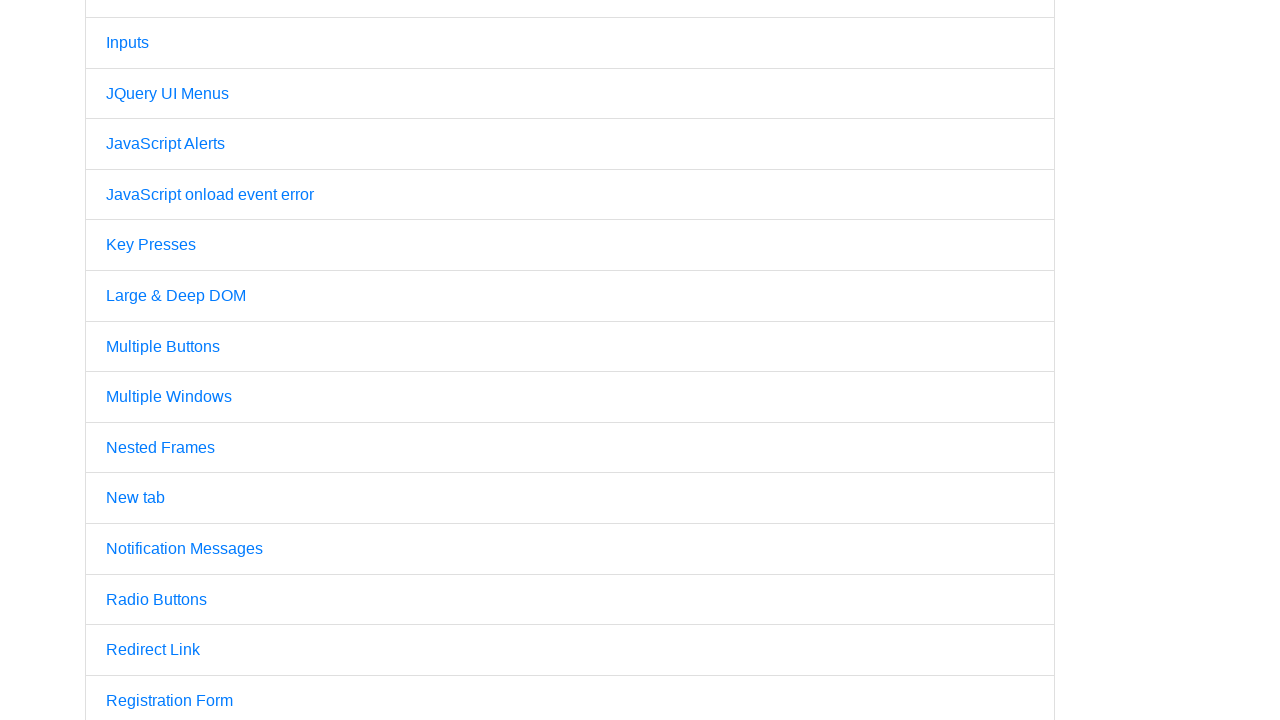